Opens the large modal dialog and verifies the title is "Large Modal" and the description contains Lorem Ipsum text

Starting URL: https://demoqa.com/modal-dialogs

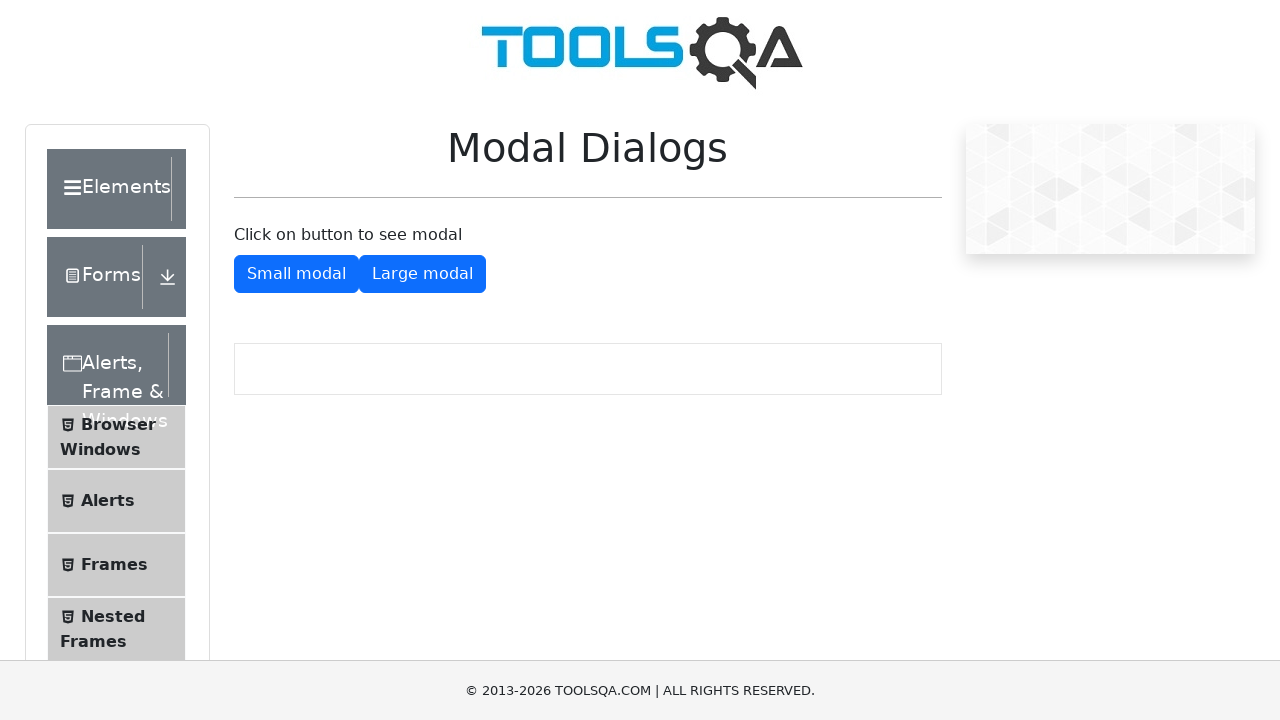

Clicked the large modal button at (422, 274) on #showLargeModal
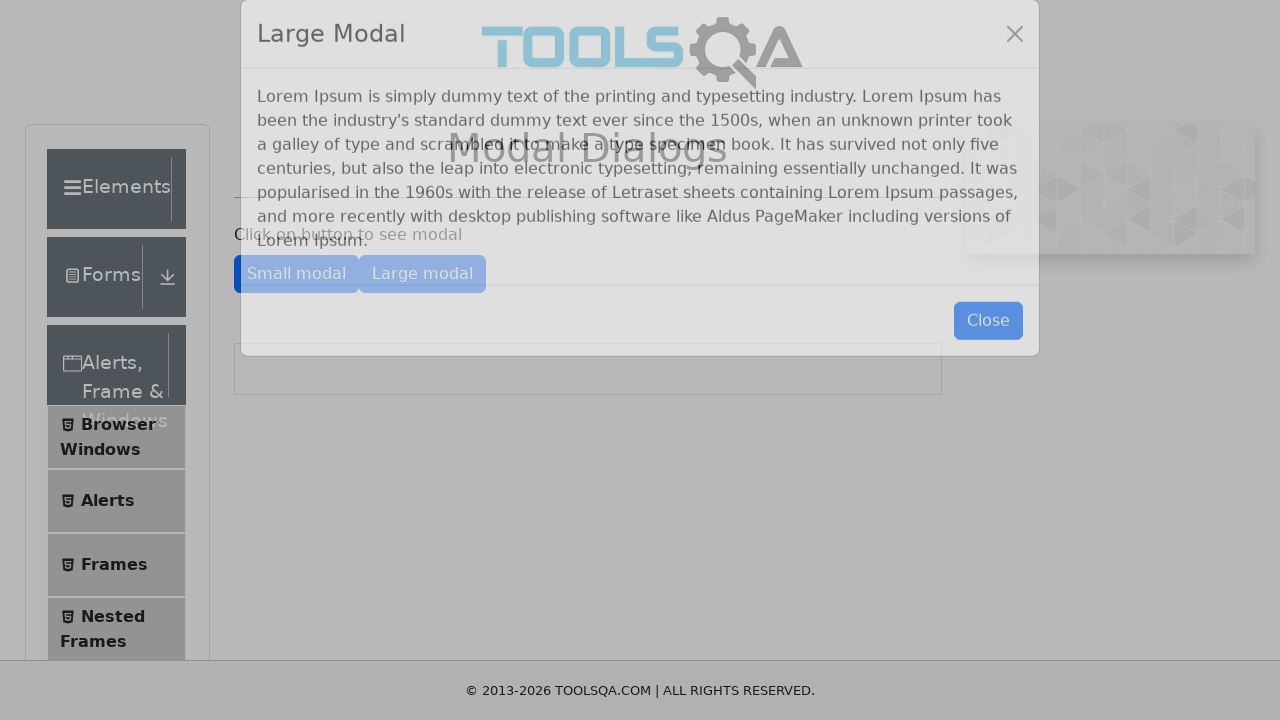

Large modal dialog appeared
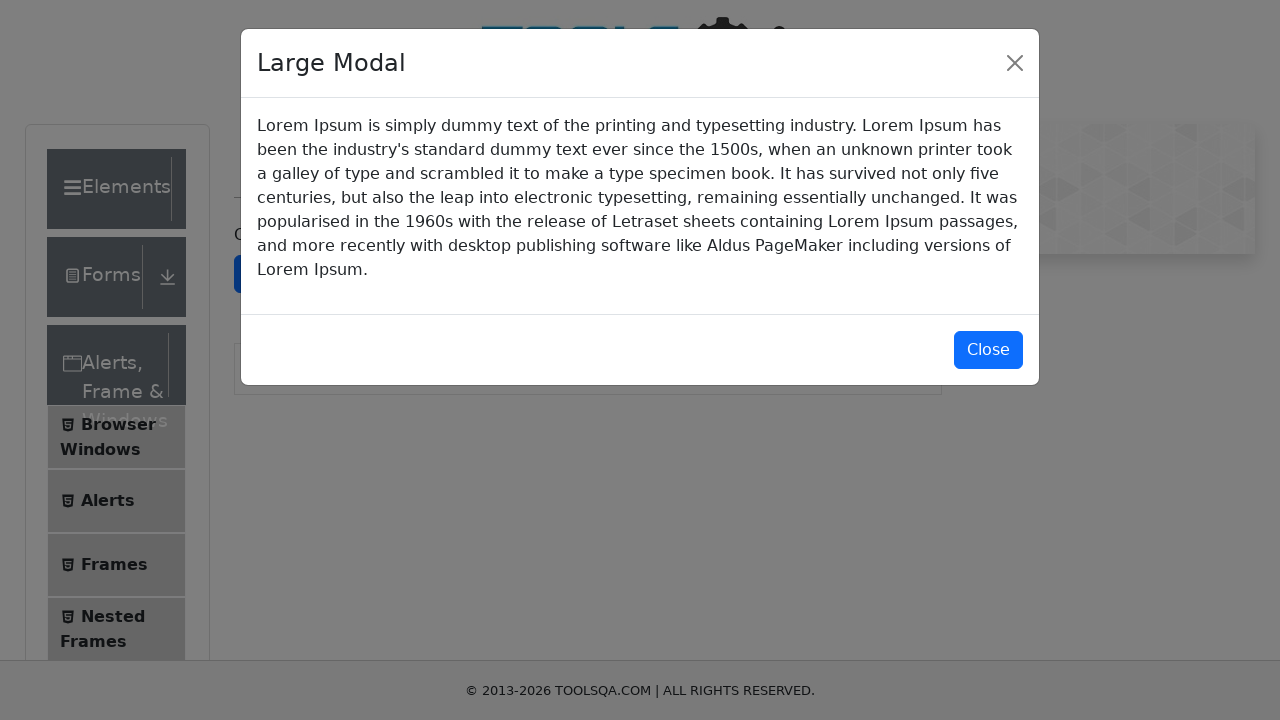

Located large modal title element
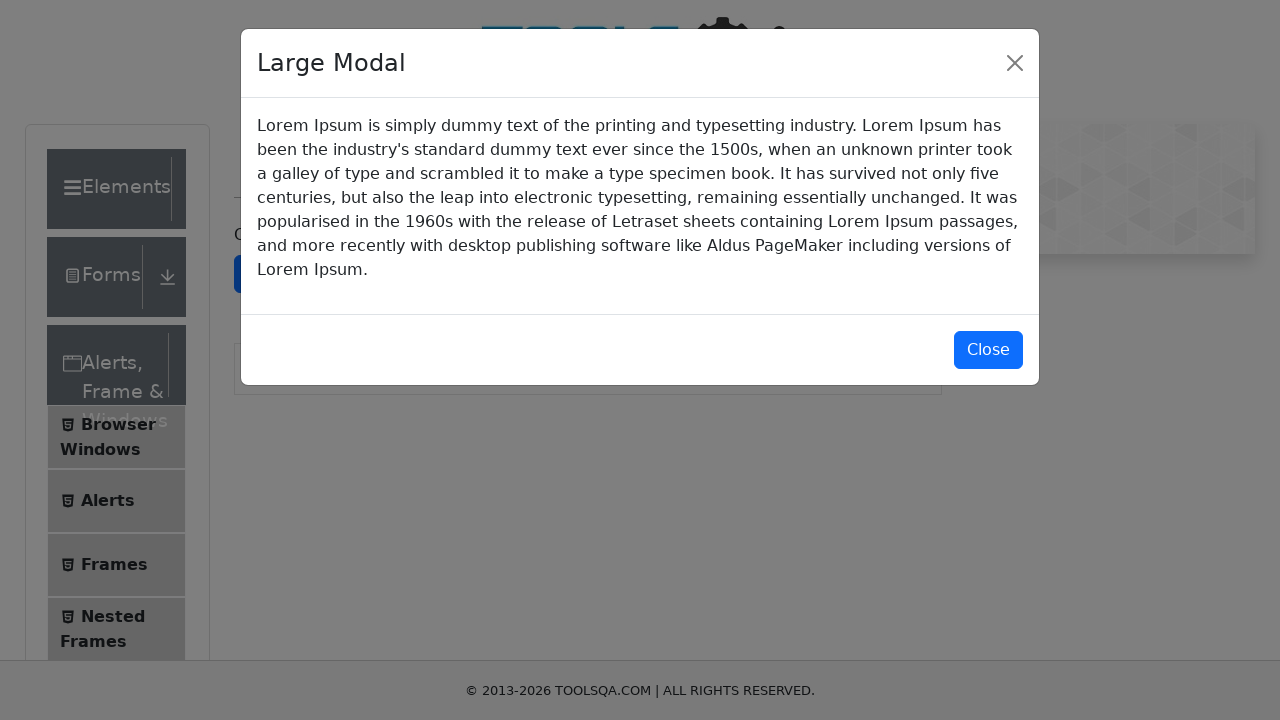

Verified modal title is 'Large Modal'
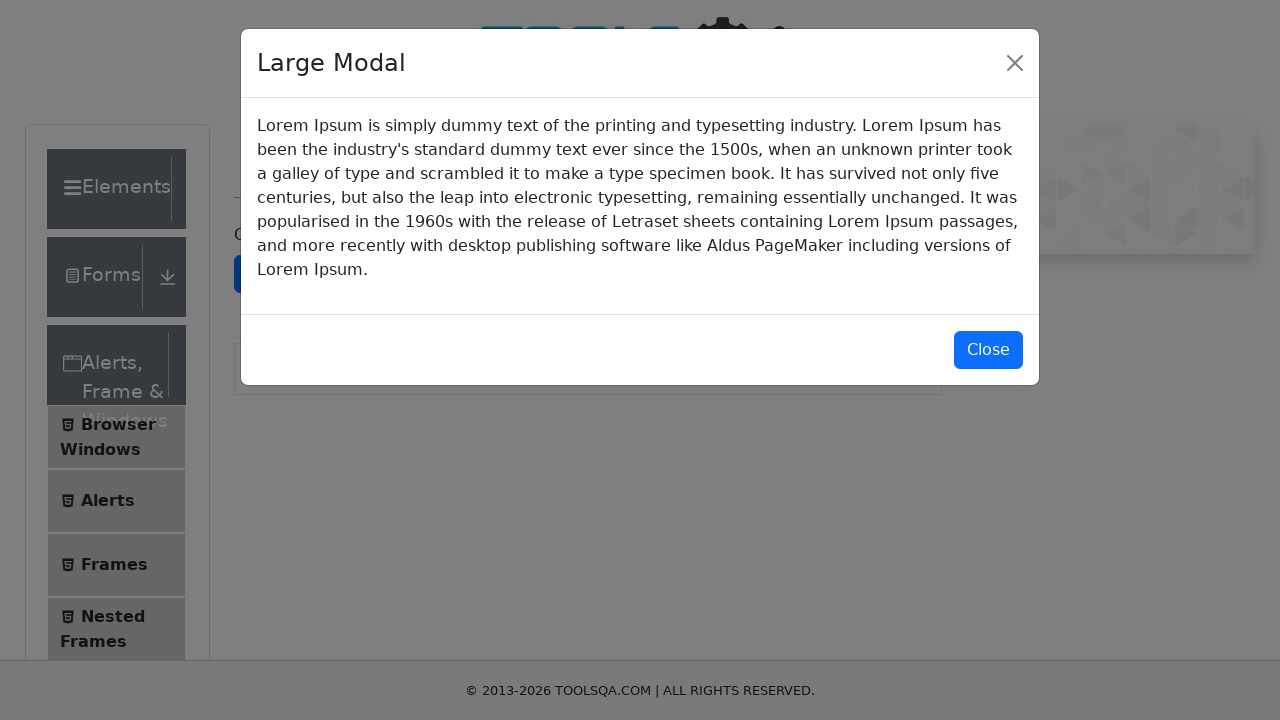

Located modal description element
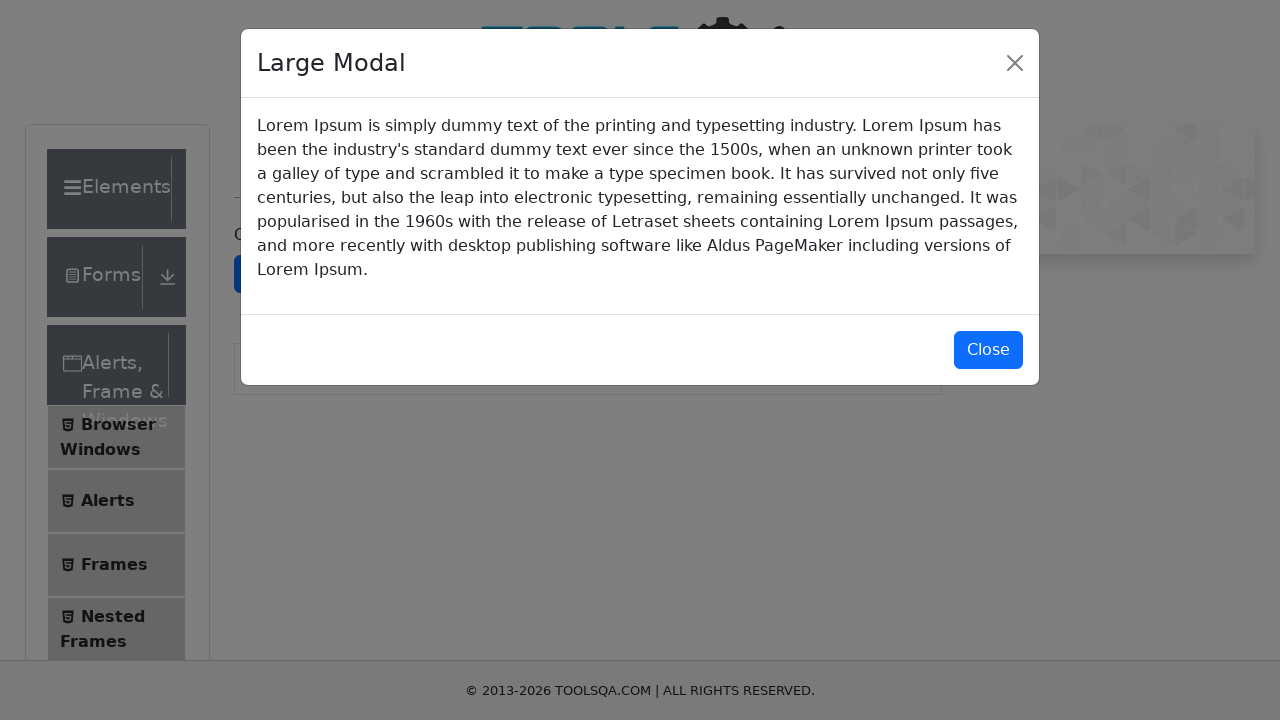

Verified description contains Lorem Ipsum text
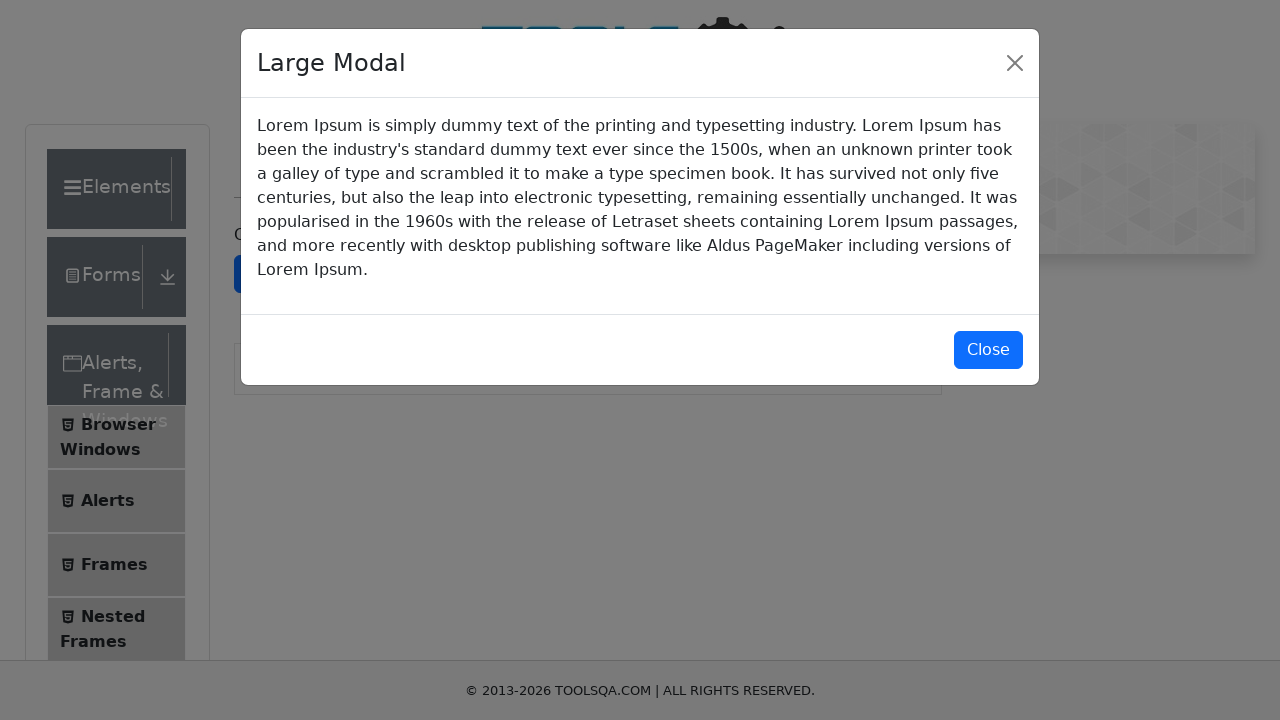

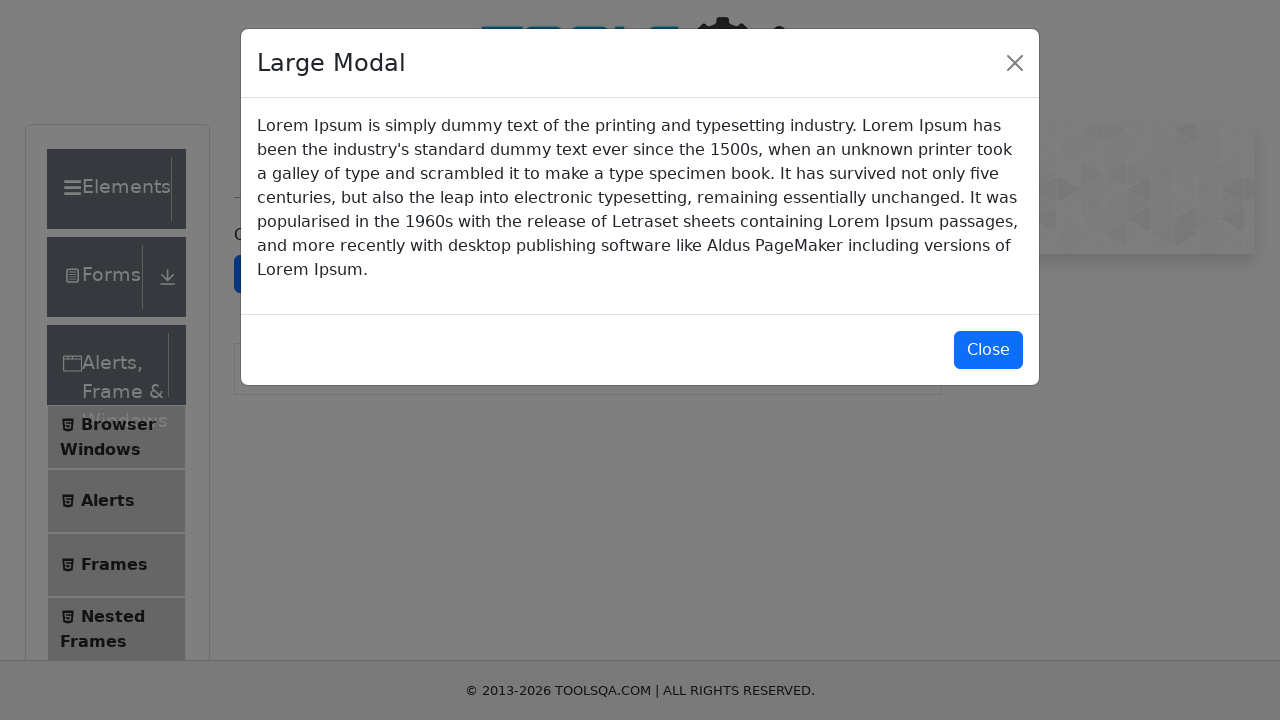